Tests window handle functionality by clicking a link that opens a new window, switching between the original and new windows, and verifying page titles on both windows.

Starting URL: https://the-internet.herokuapp.com/windows

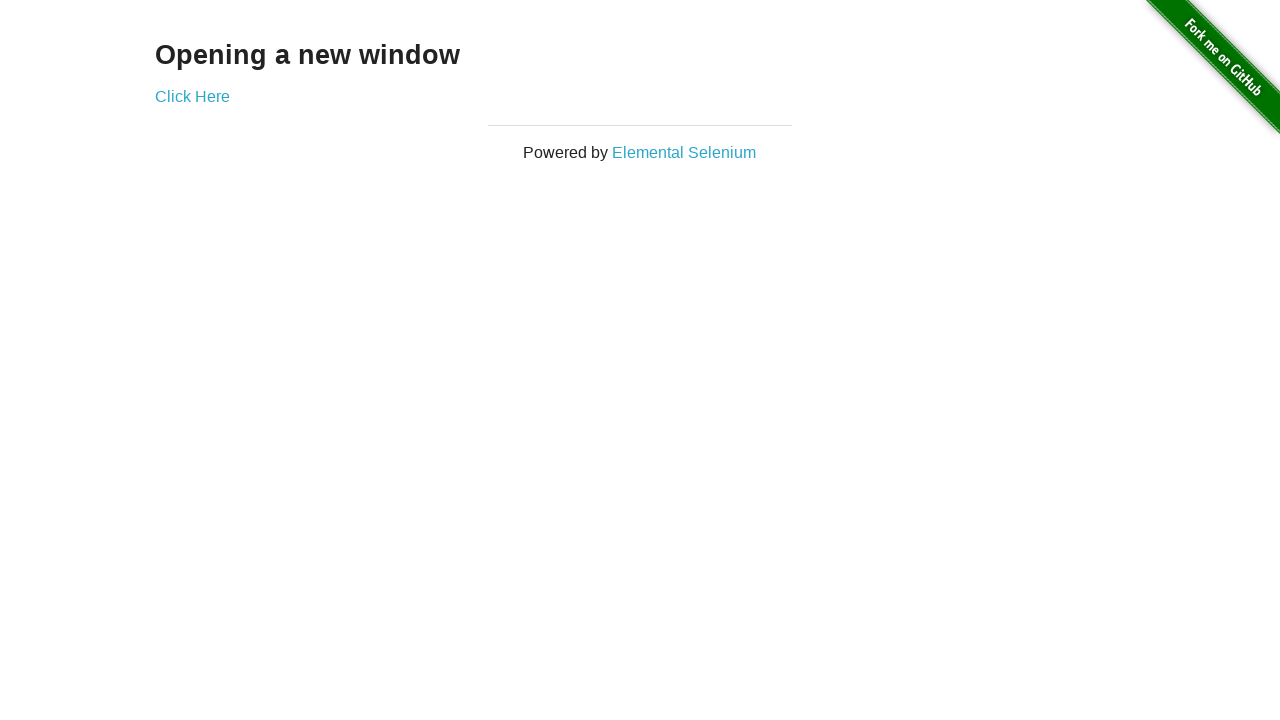

Waited for 'Opening a new window' heading to load
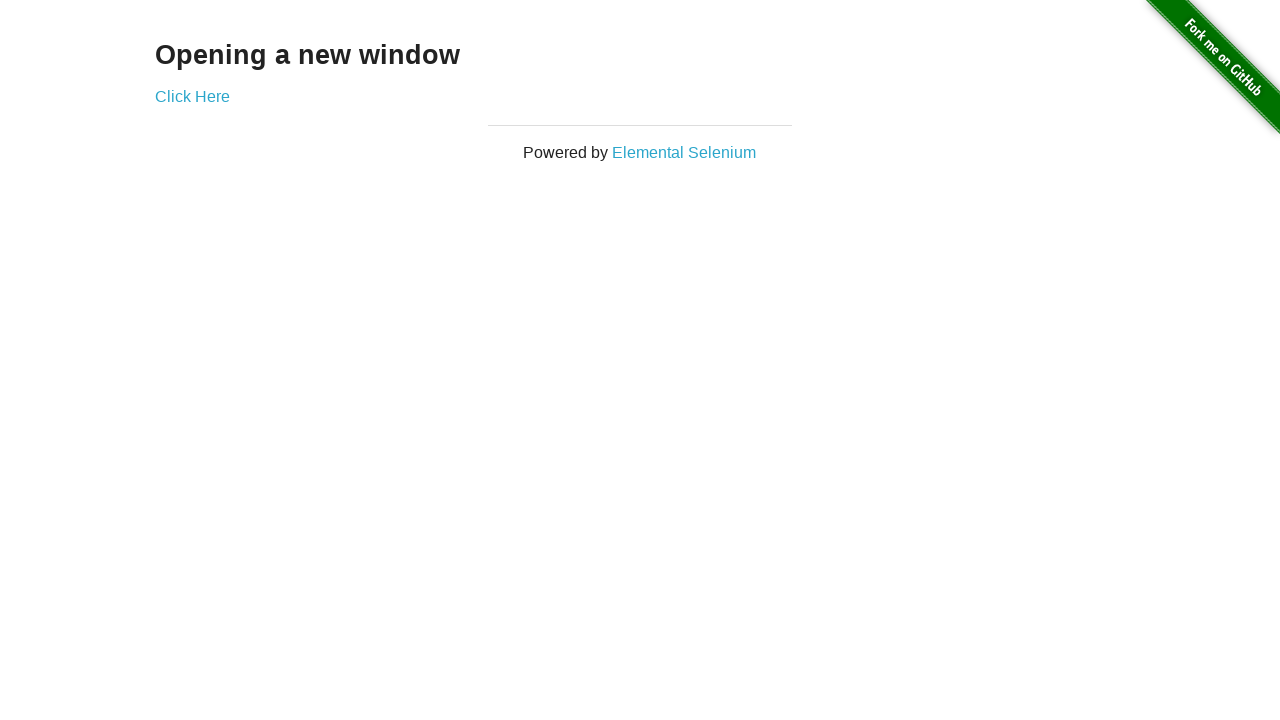

Stored reference to the first page
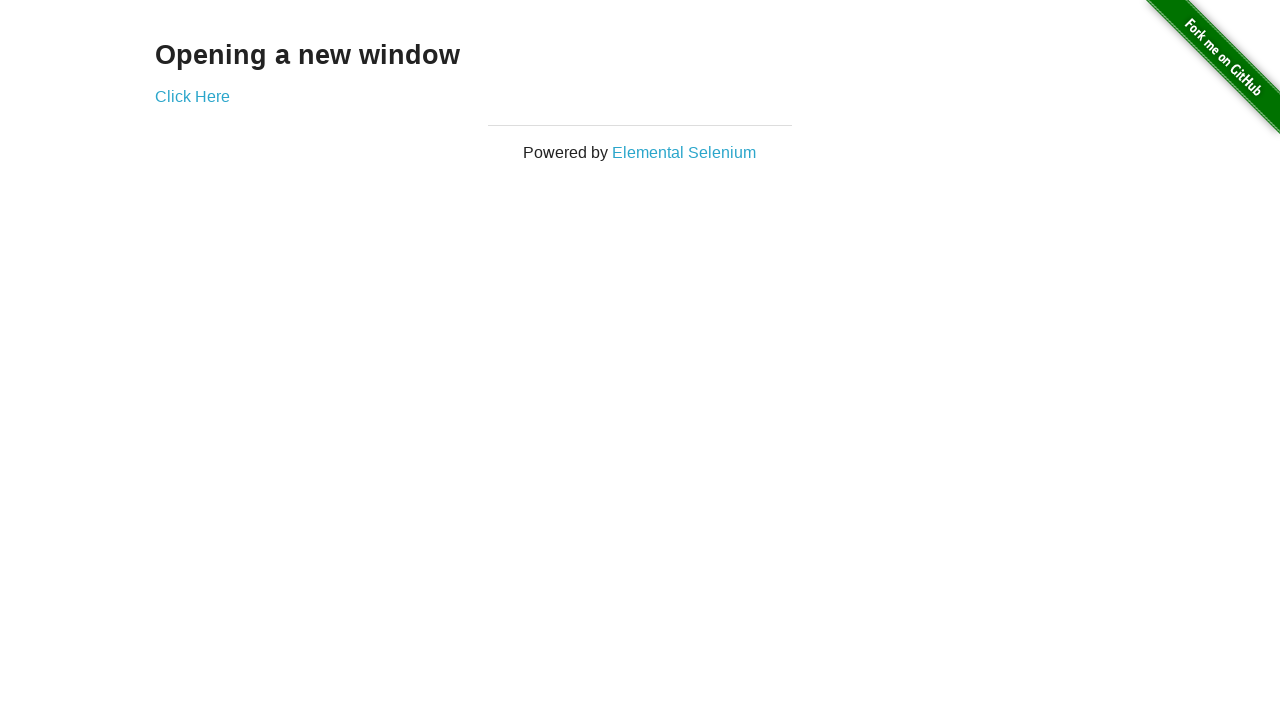

Clicked 'Click Here' link to open new window at (192, 96) on xpath=//a[text()='Click Here']
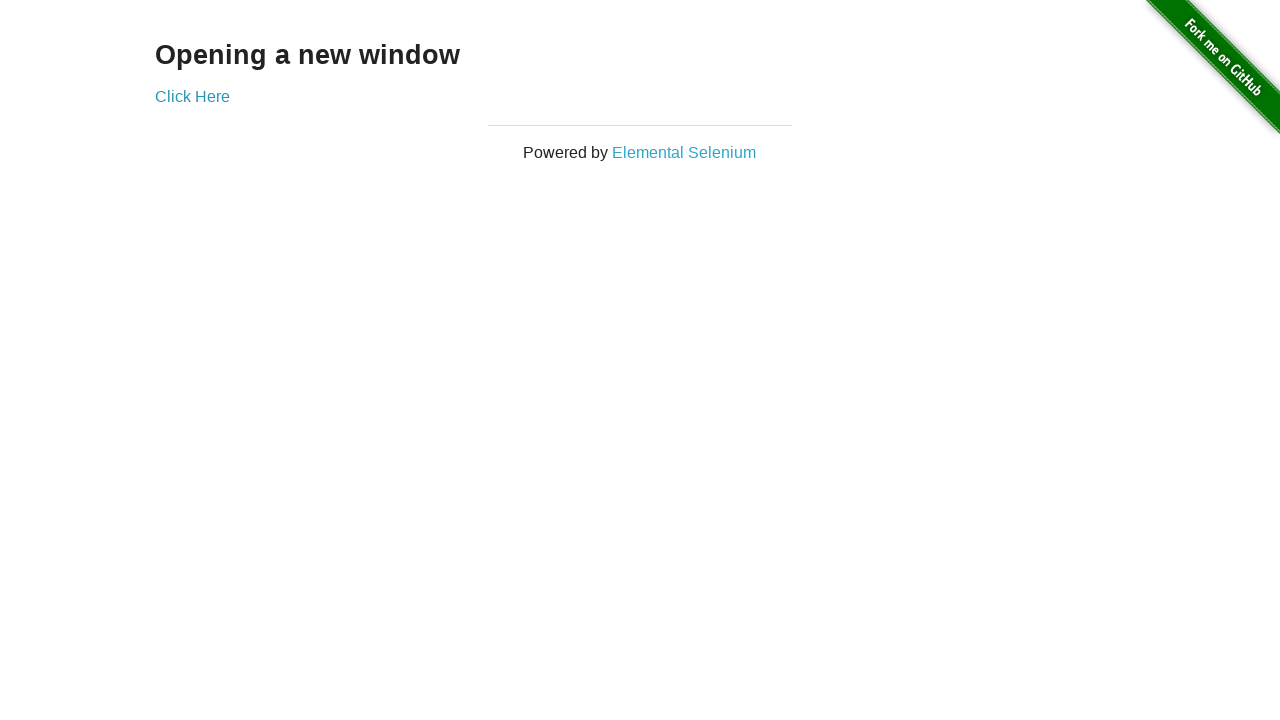

Captured reference to the newly opened window
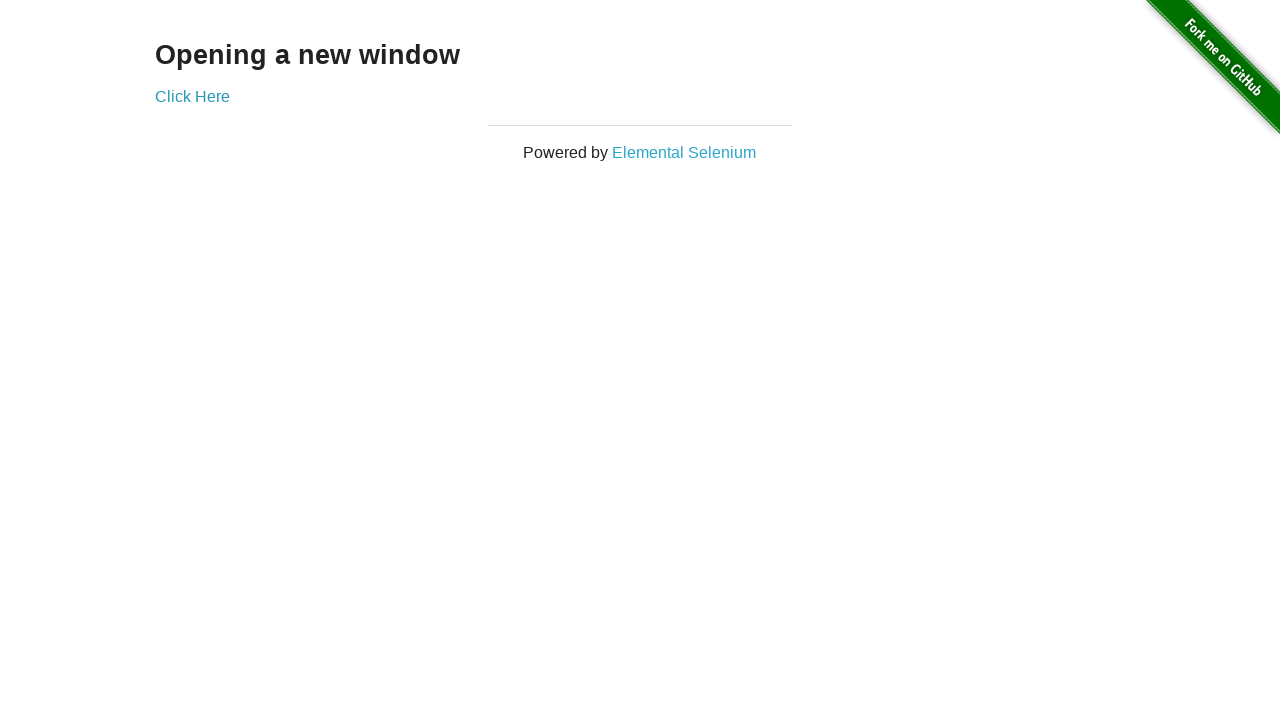

Waited for second page to fully load
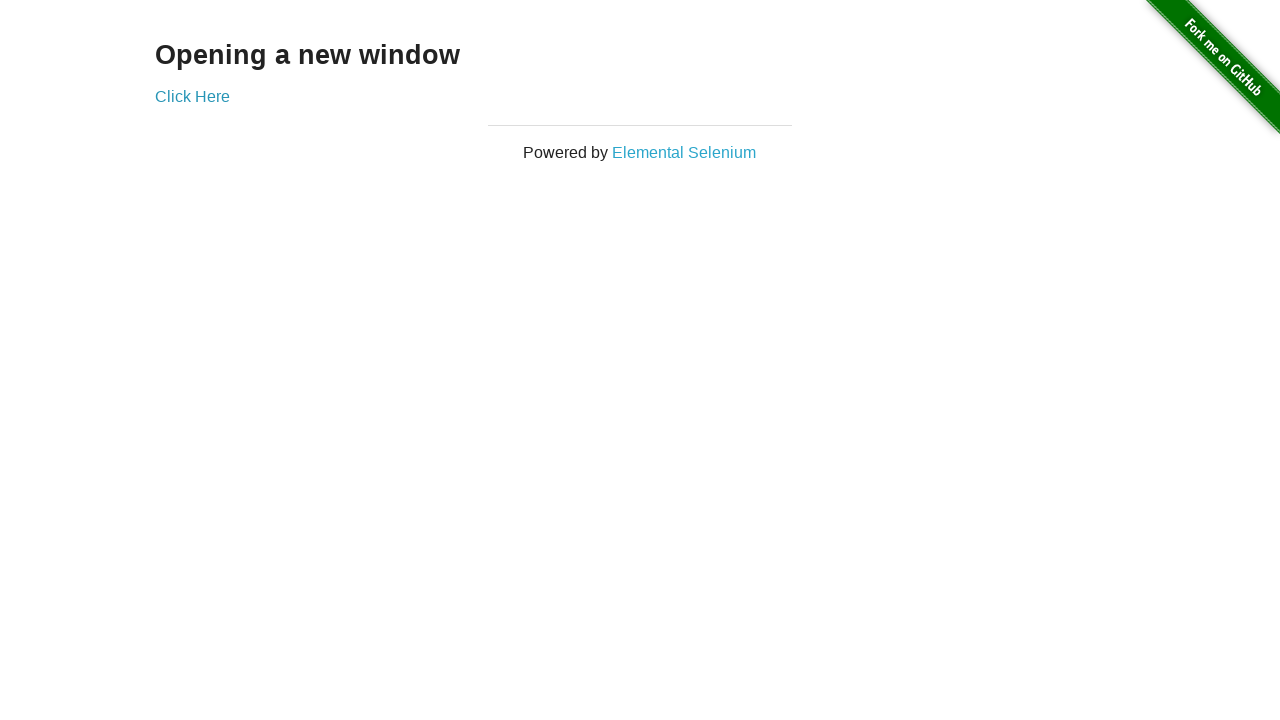

Verified second page title is 'New Window'
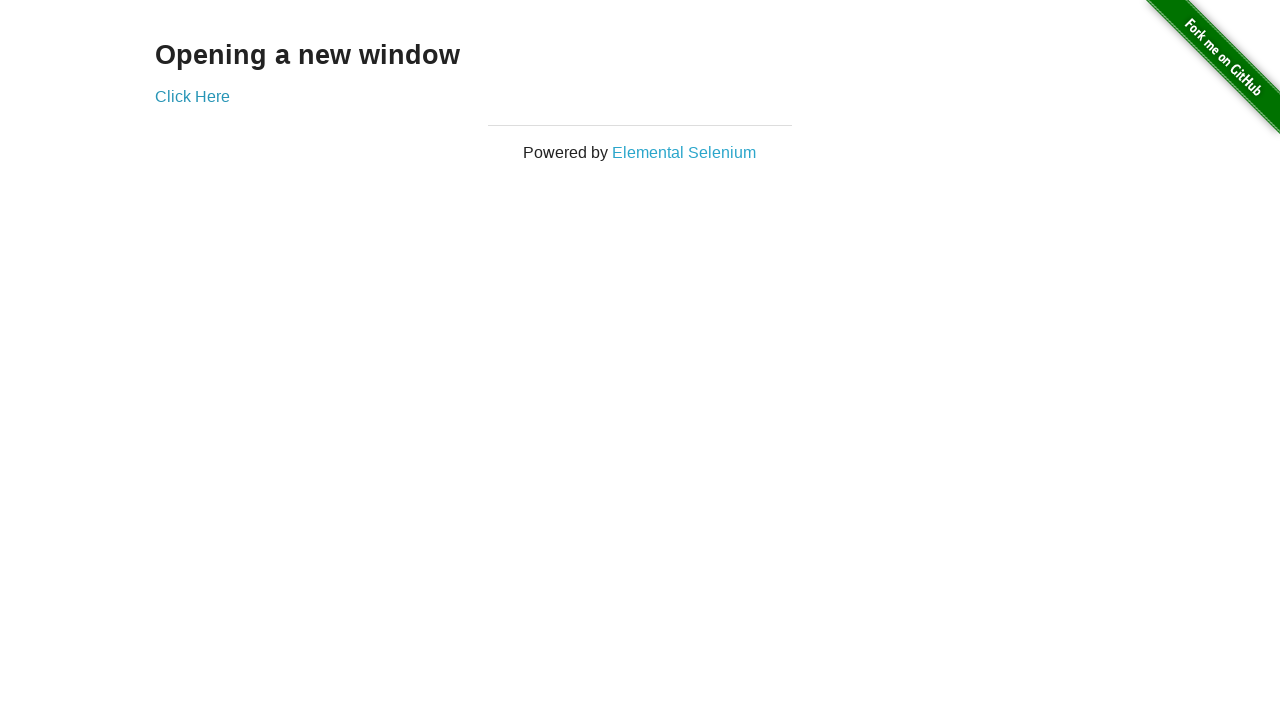

Switched to first page (brought to front)
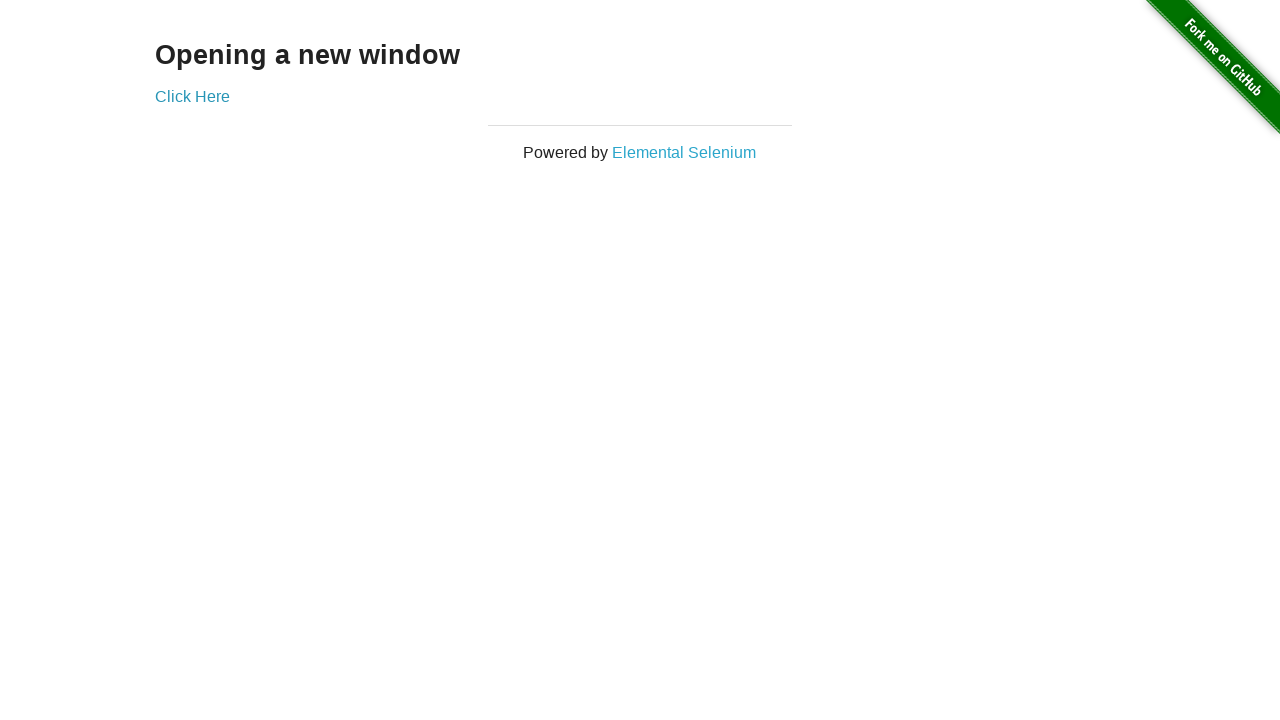

Verified first page title is 'The Internet'
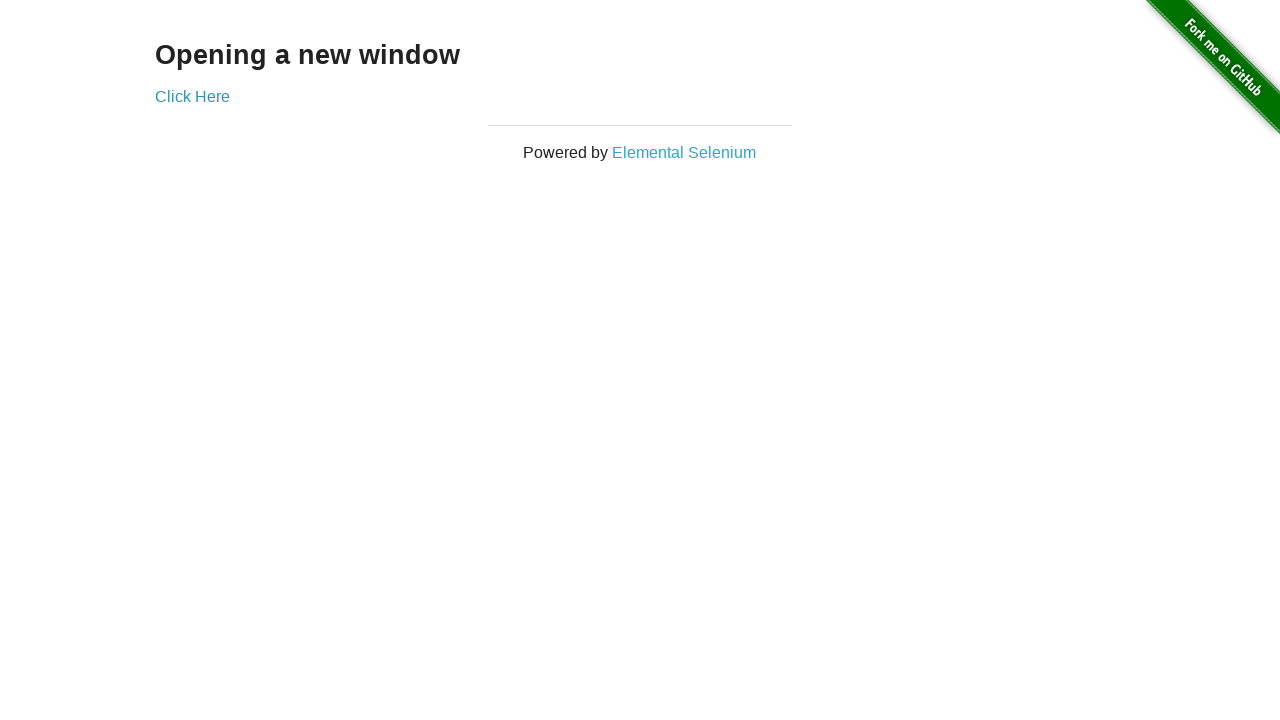

Switched to second page (brought to front)
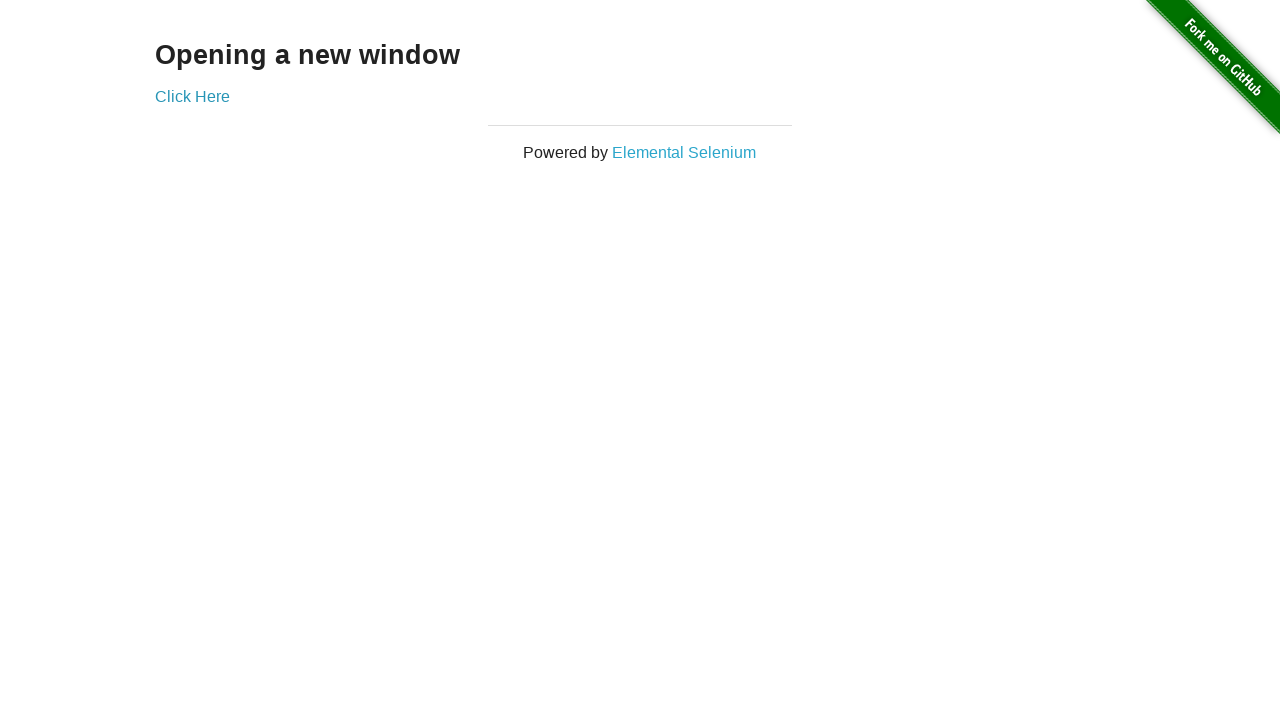

Switched back to first page (brought to front)
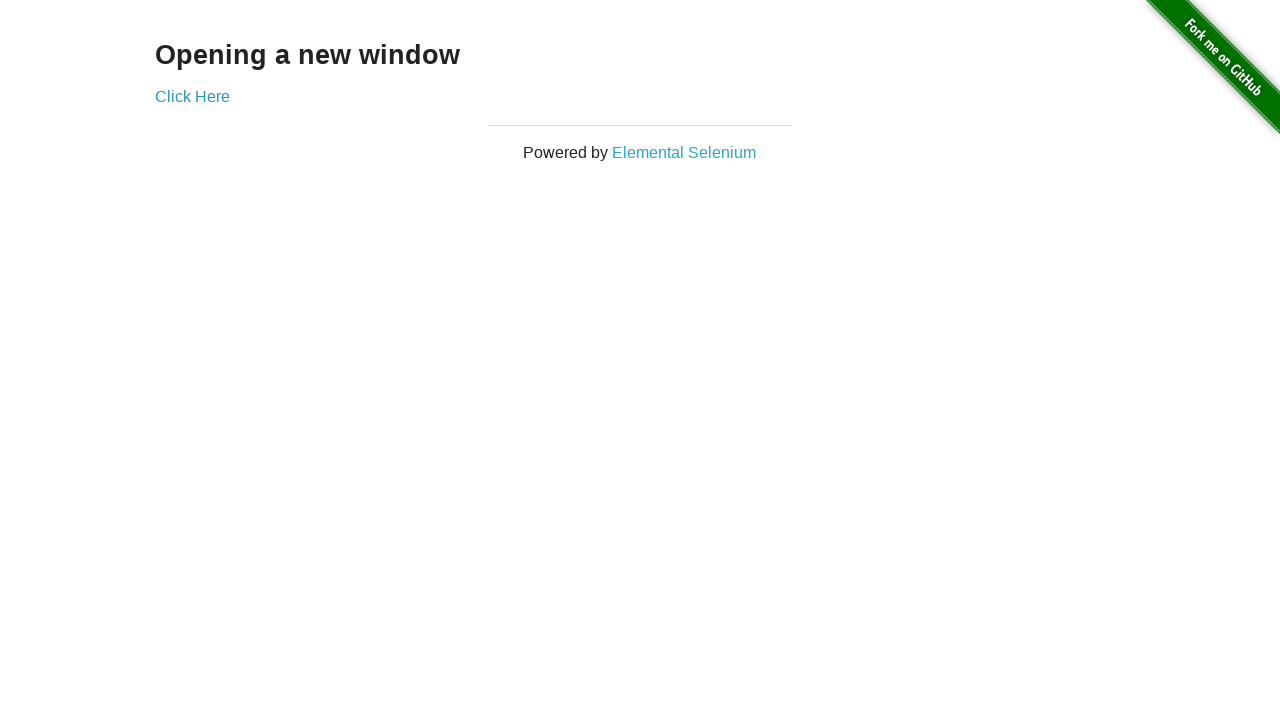

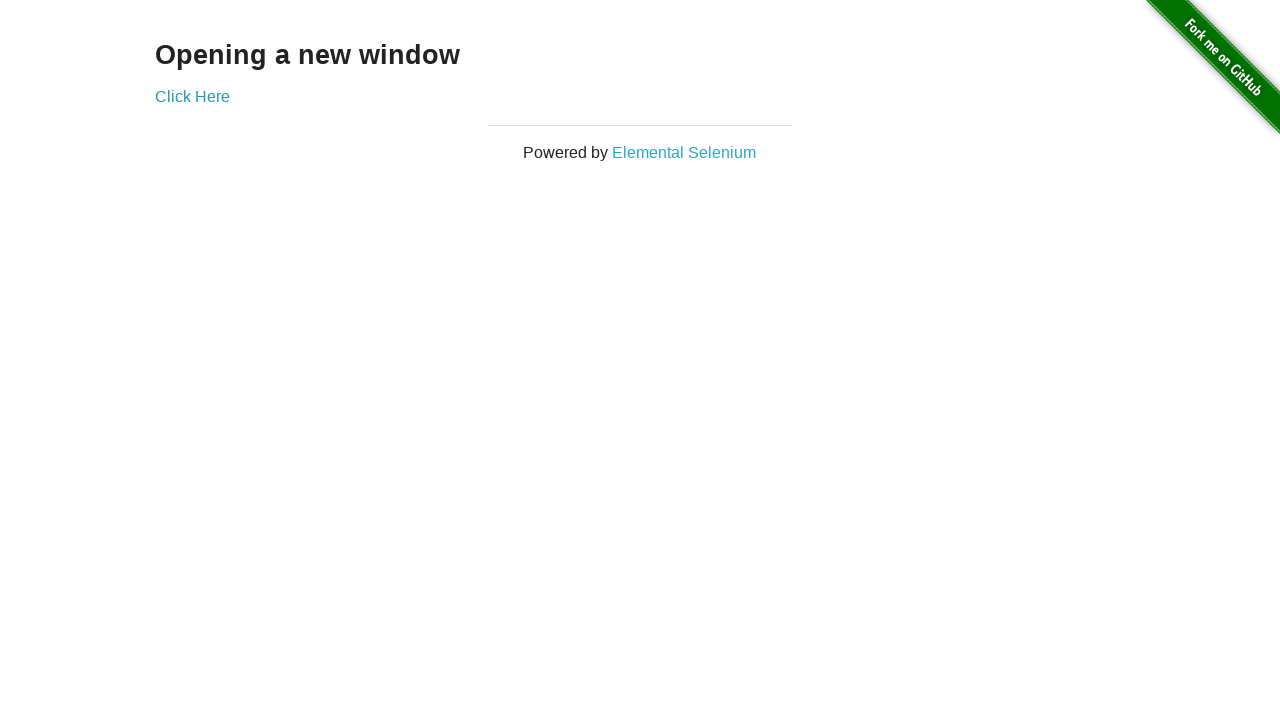